Tests drag and drop functionality by dragging column A to column B and verifying the columns swap positions

Starting URL: https://the-internet.herokuapp.com/drag_and_drop

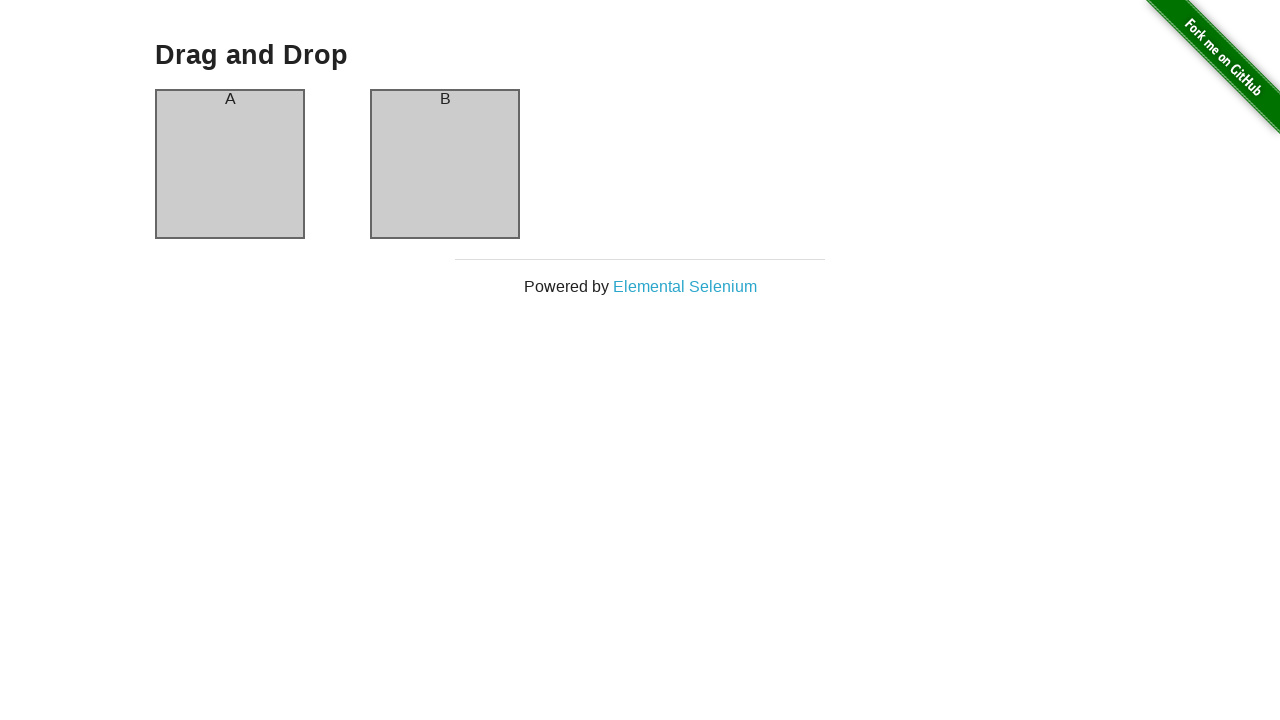

Waited for page to load with networkidle state
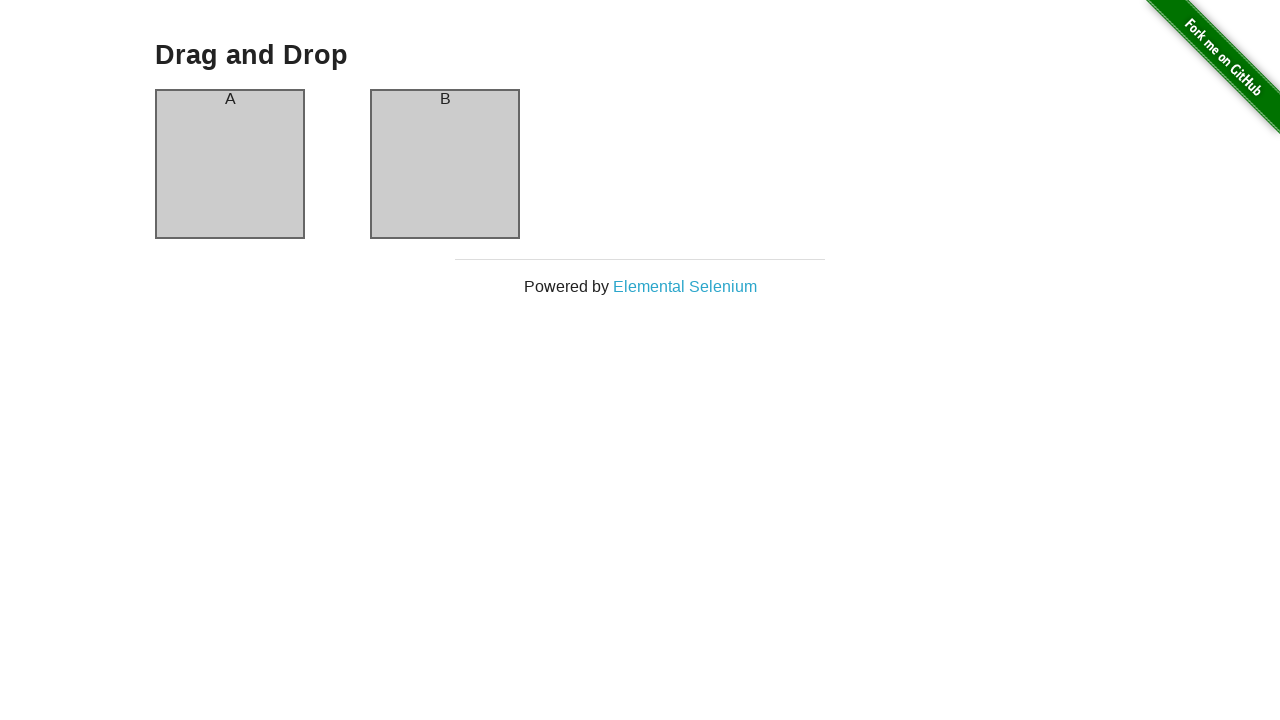

Verified column A is on the left before drag
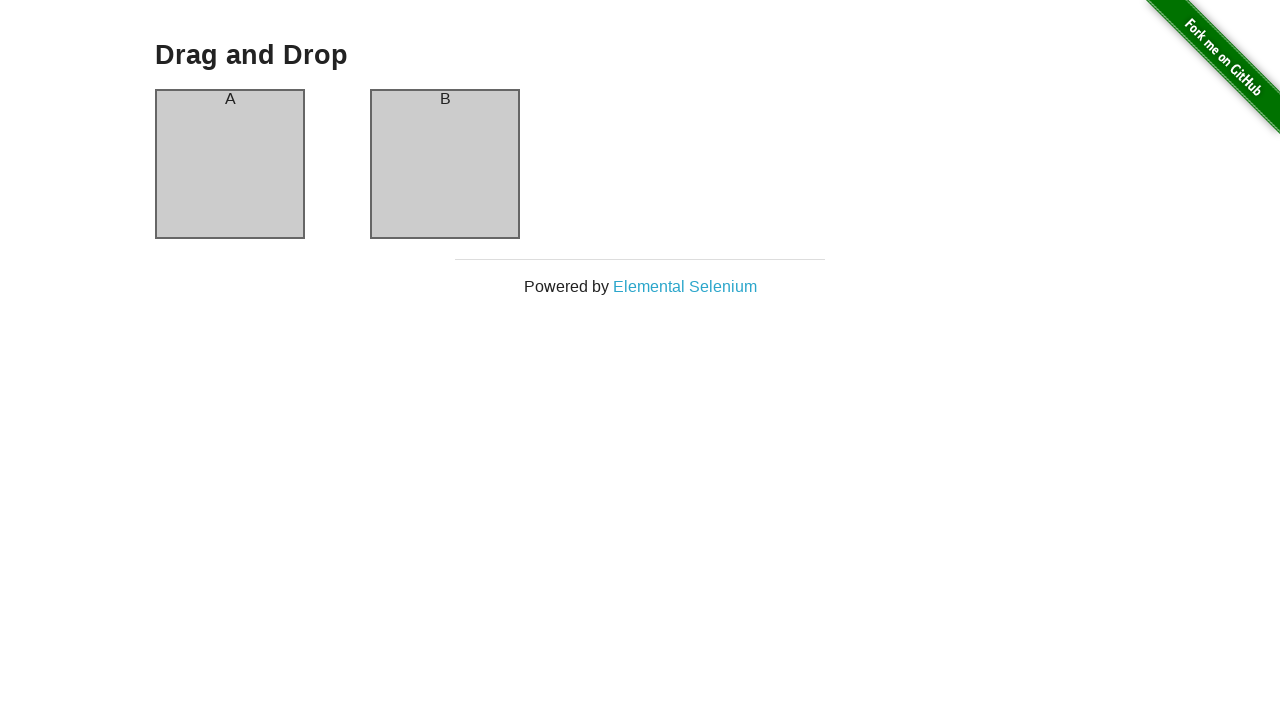

Dragged column A to column B position at (445, 164)
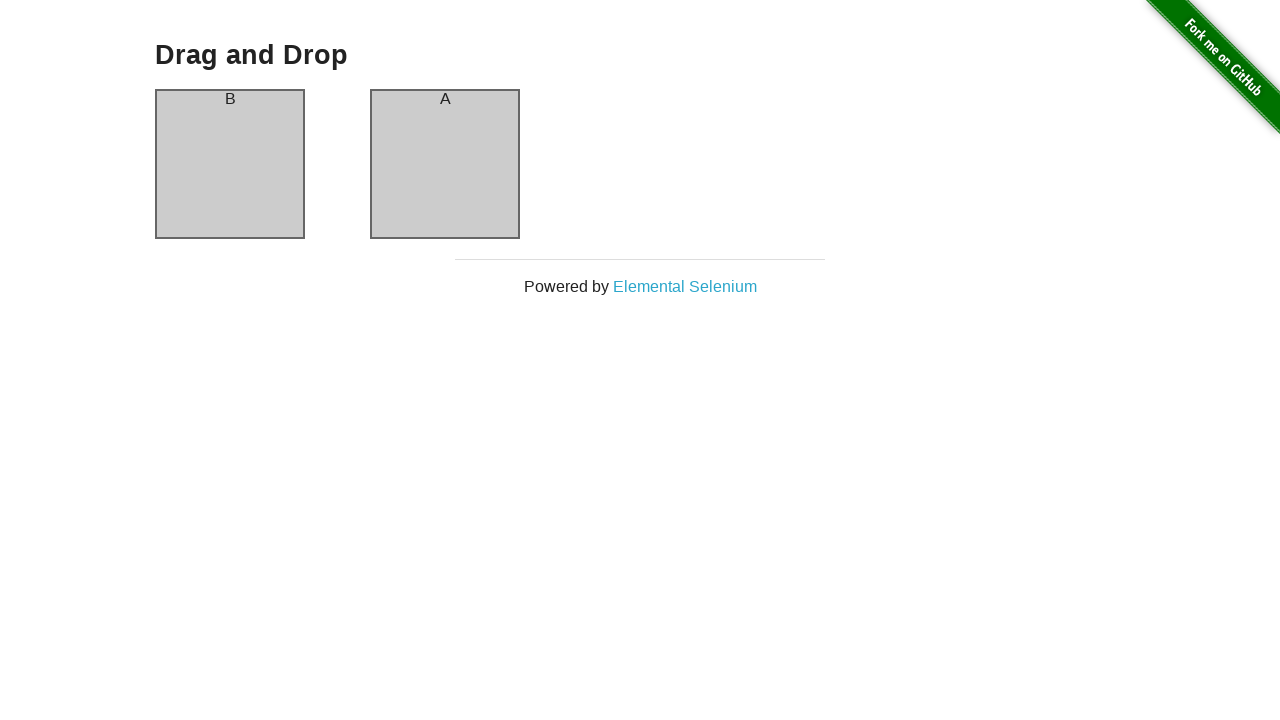

Verified column B is now on the left after drag - columns swapped successfully
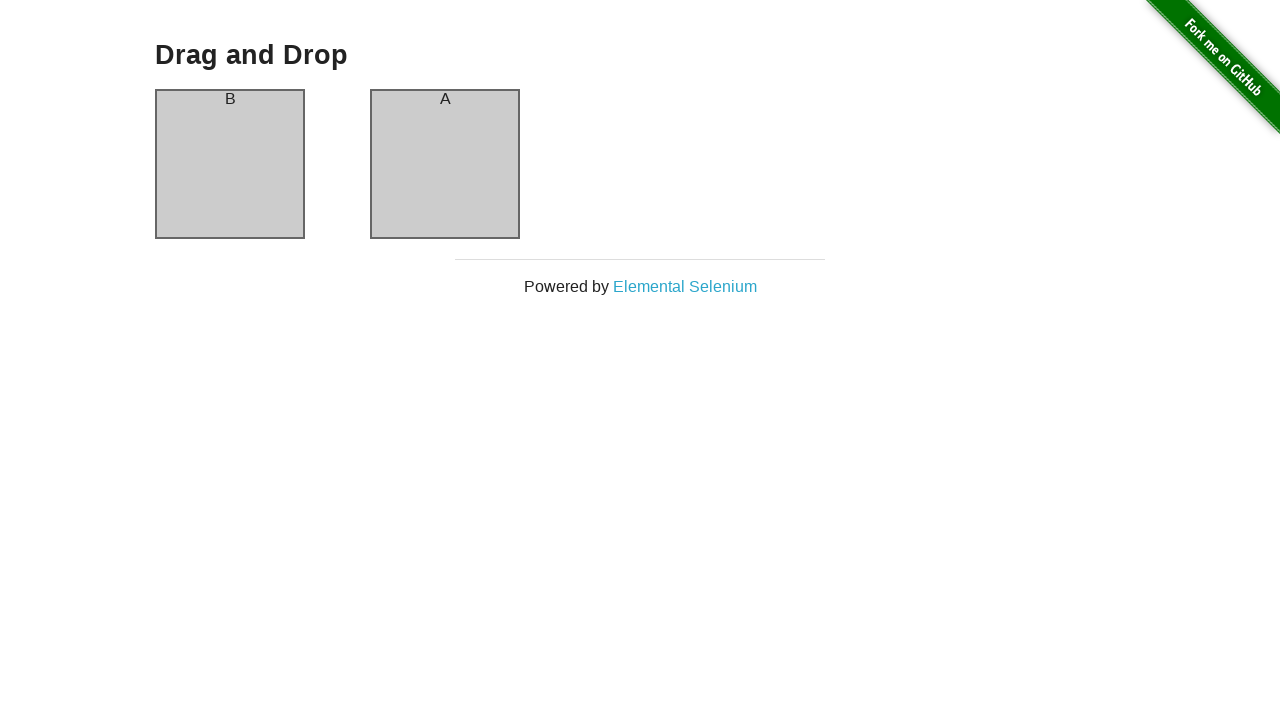

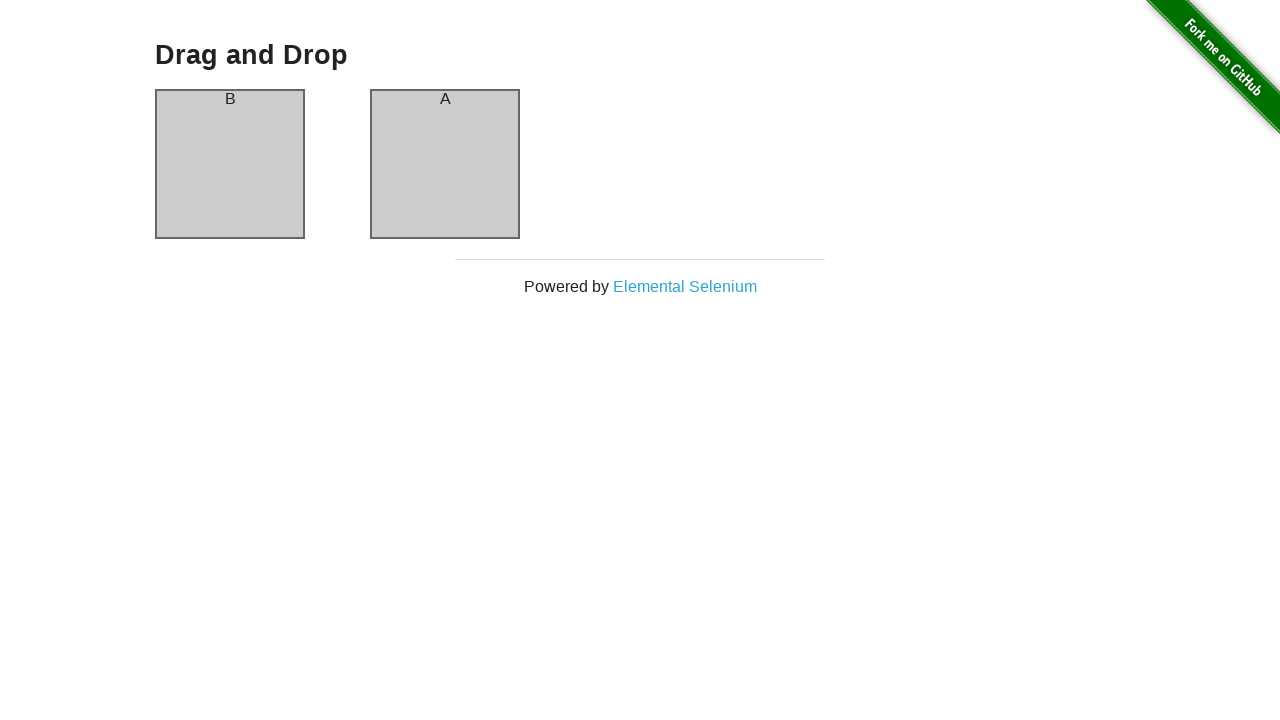